Opens the Selenium documentation website and simulates keyboard shortcuts including opening print dialog with Ctrl+P and navigating with Tab and Enter keys

Starting URL: https://www.selenium.dev

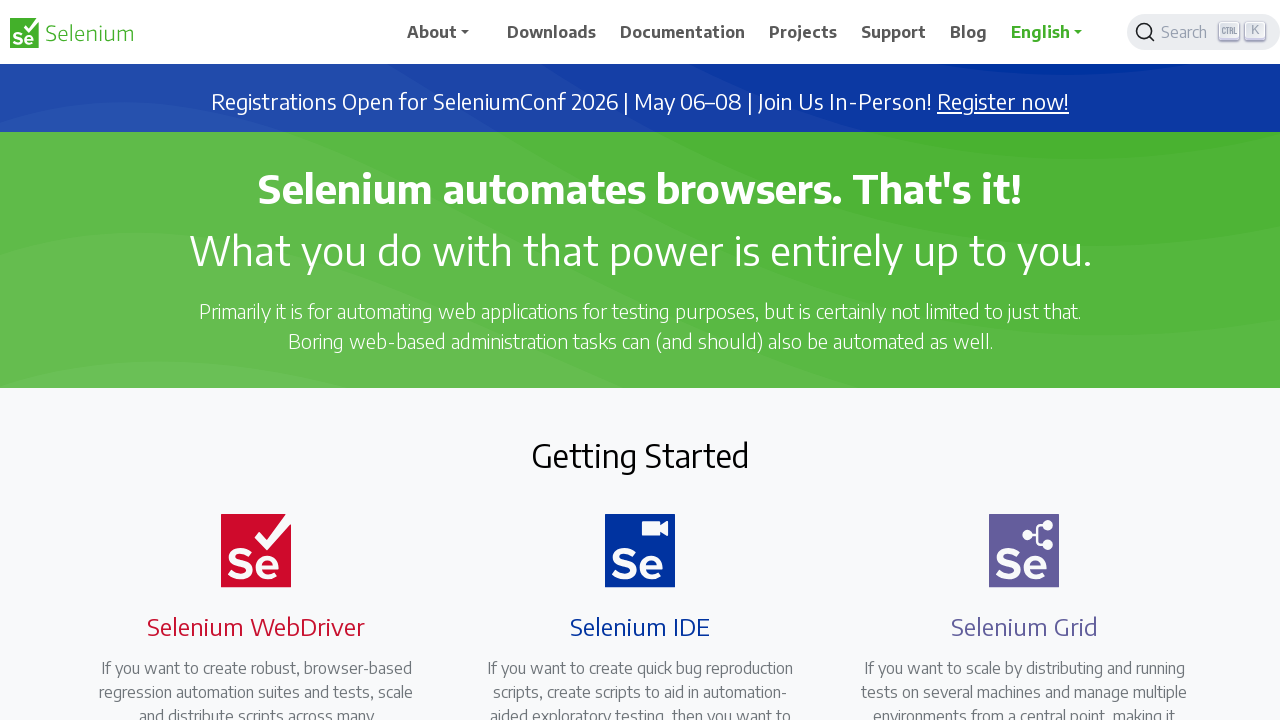

Waited 3 seconds for page to be ready
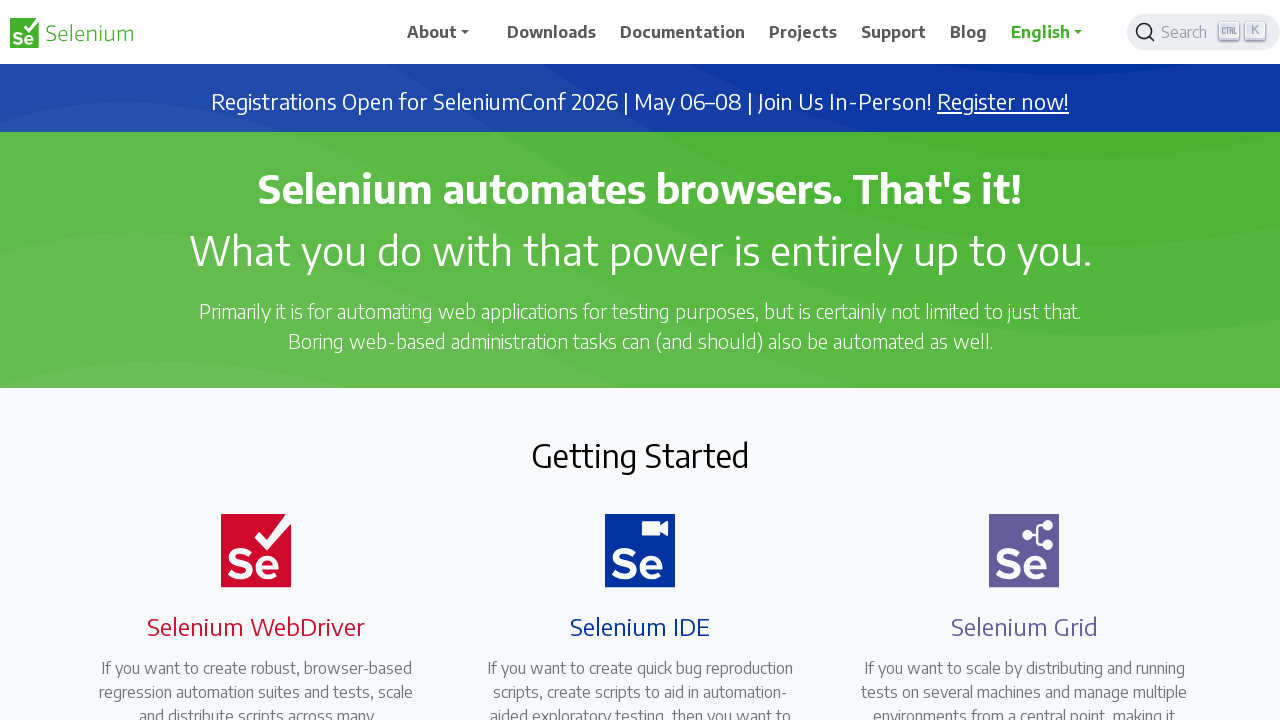

Pressed Ctrl+P to open print dialog
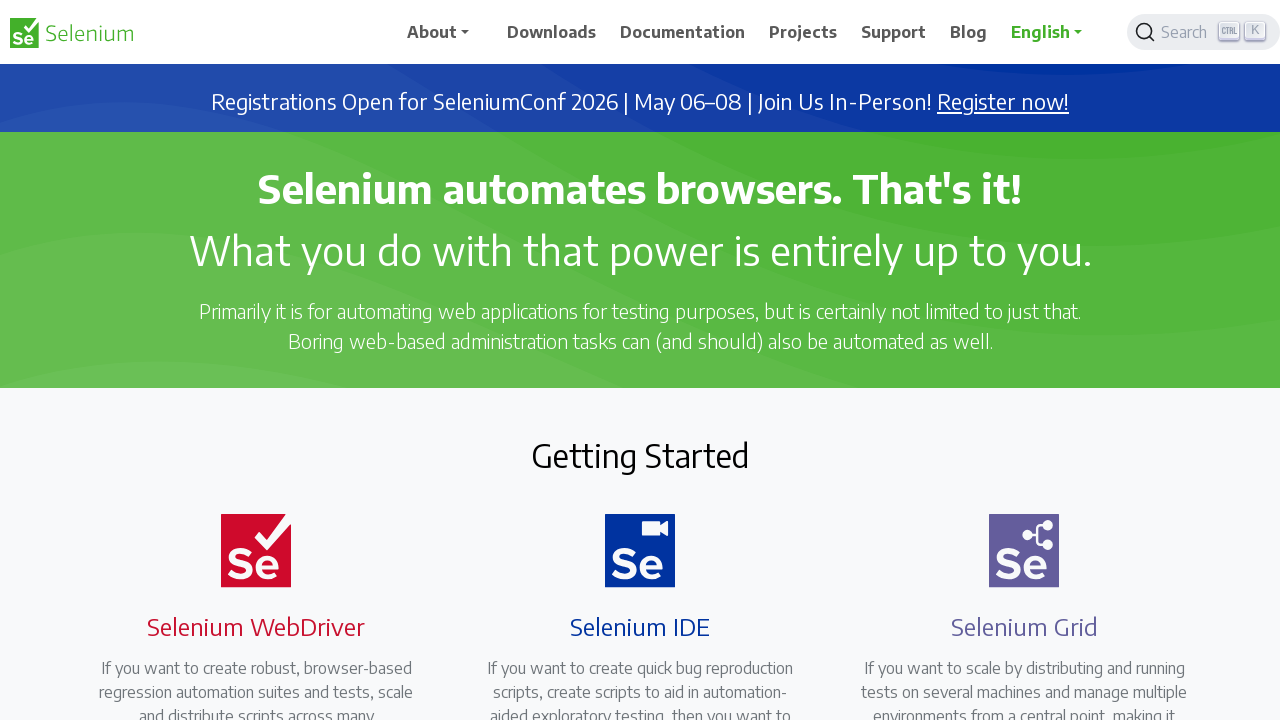

Waited 4 seconds after opening print dialog
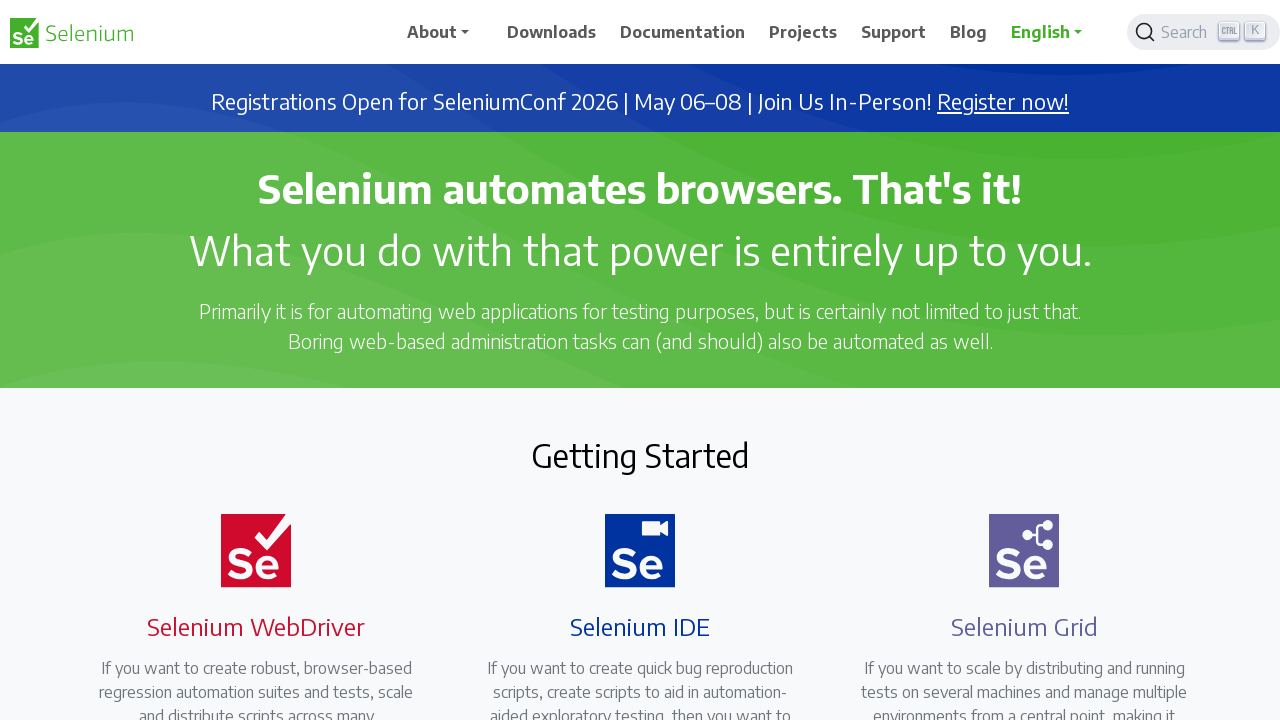

Pressed Tab key to navigate print dialog
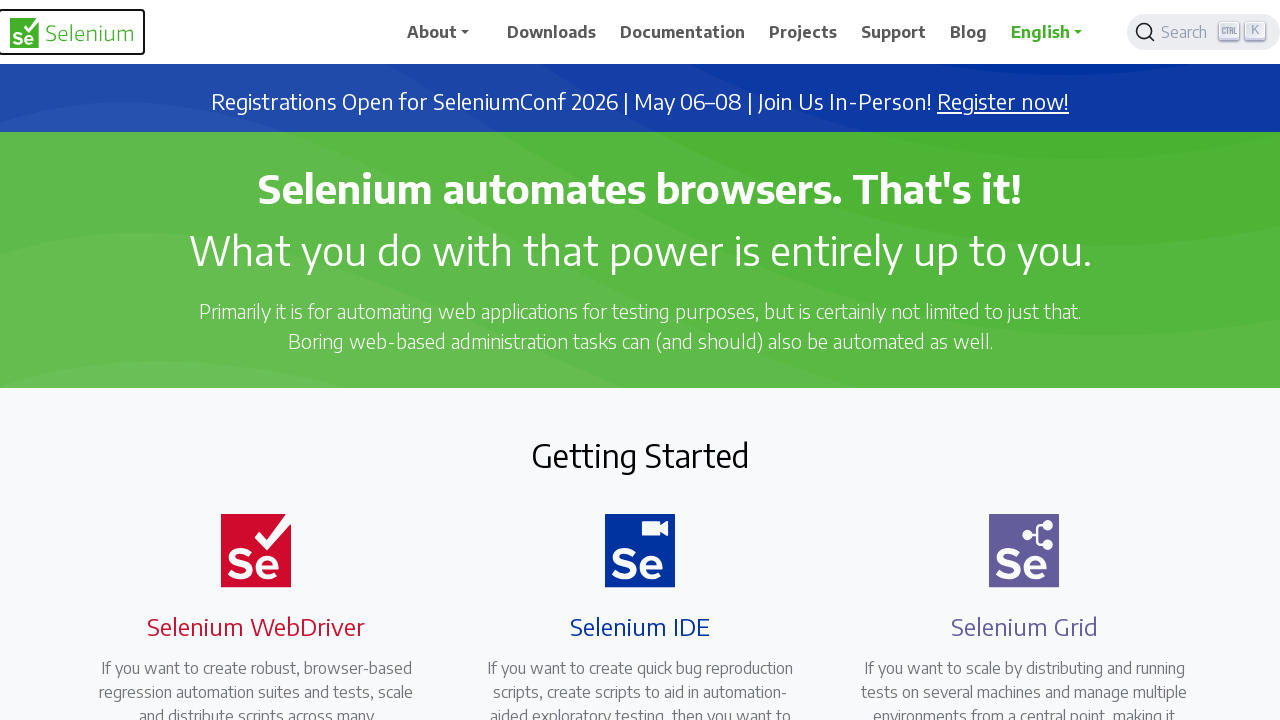

Waited 4 seconds after pressing Tab
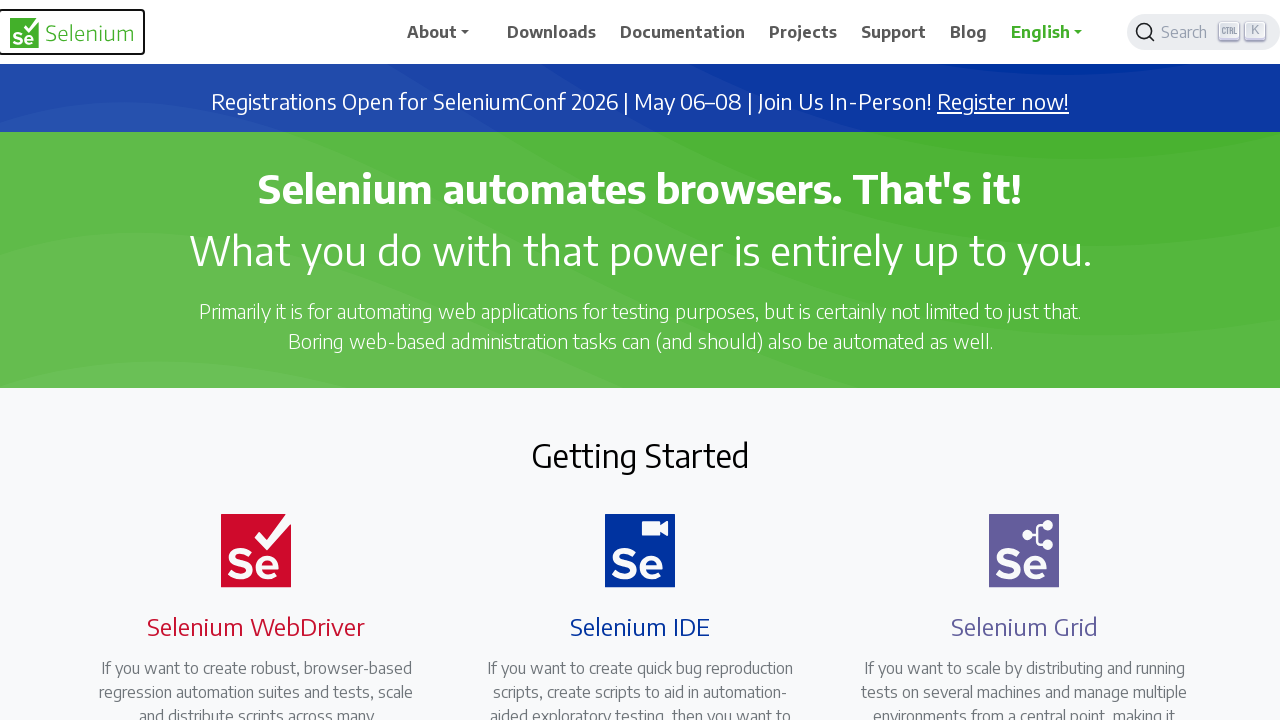

Pressed Enter key to cancel print dialog
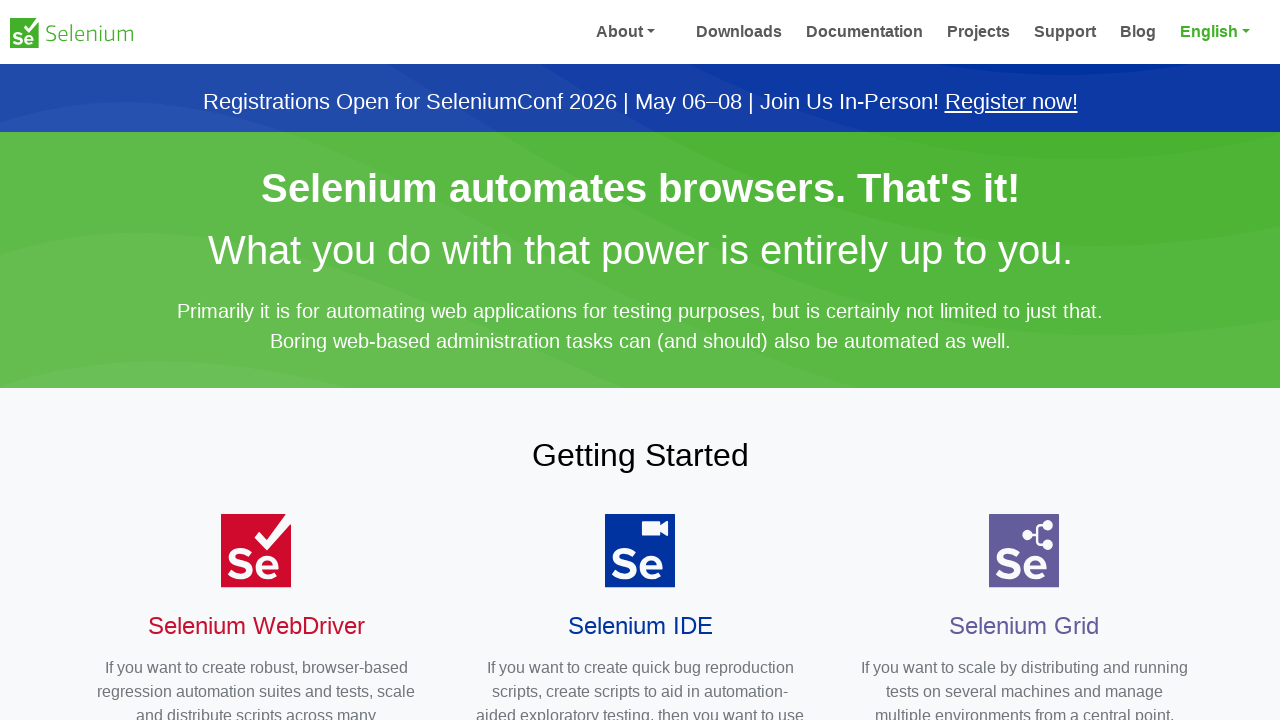

Waited 3 seconds after canceling print dialog
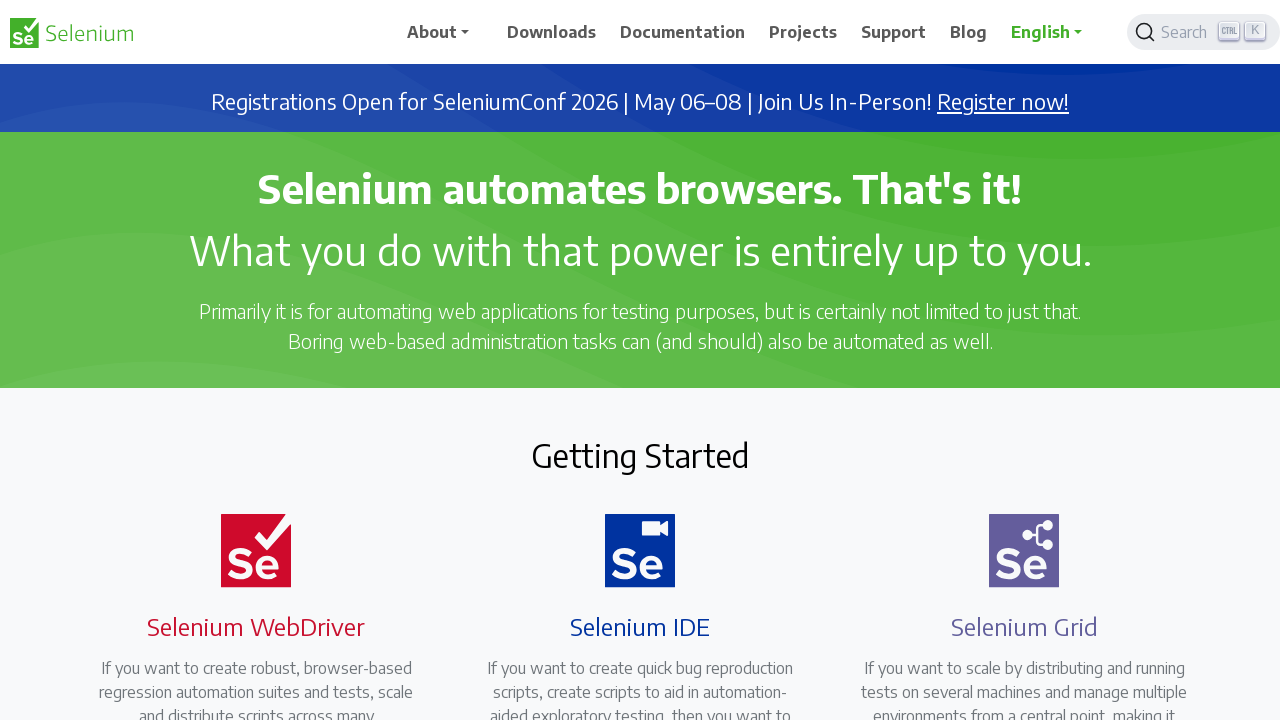

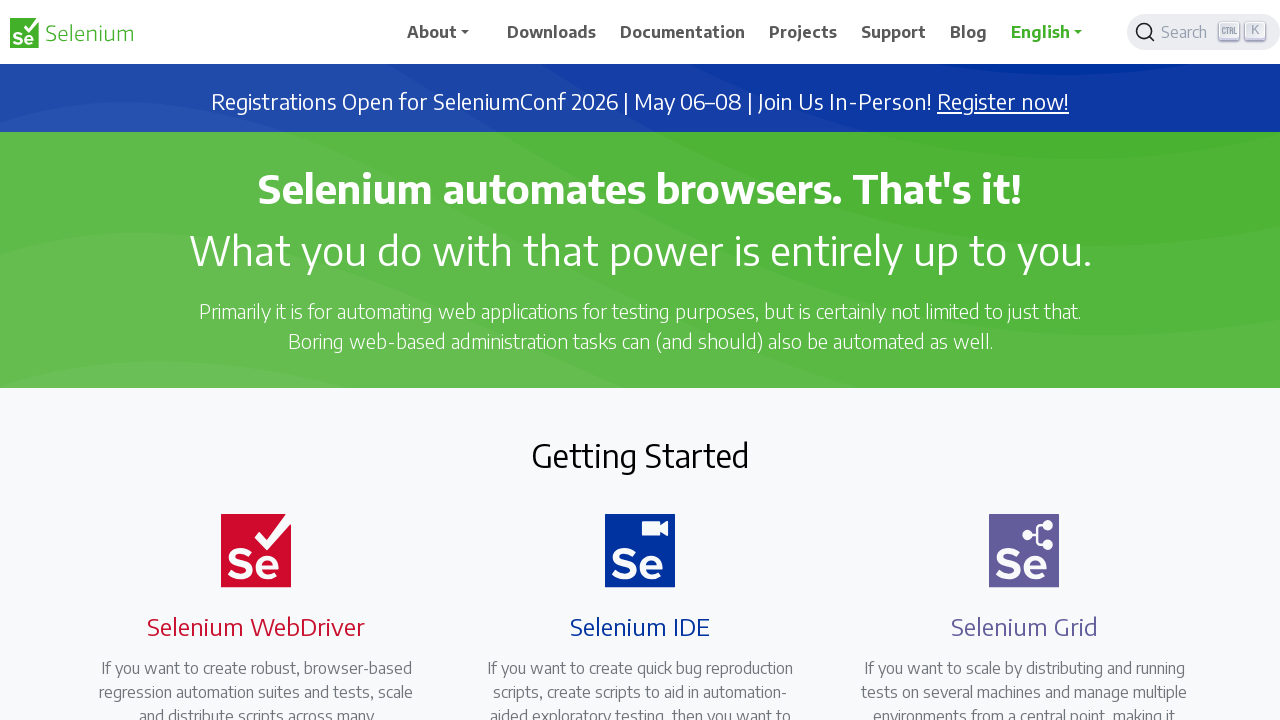